Tests mouse hover functionality by hovering over multiple images to reveal hidden username and profile link elements

Starting URL: https://the-internet.herokuapp.com/hovers

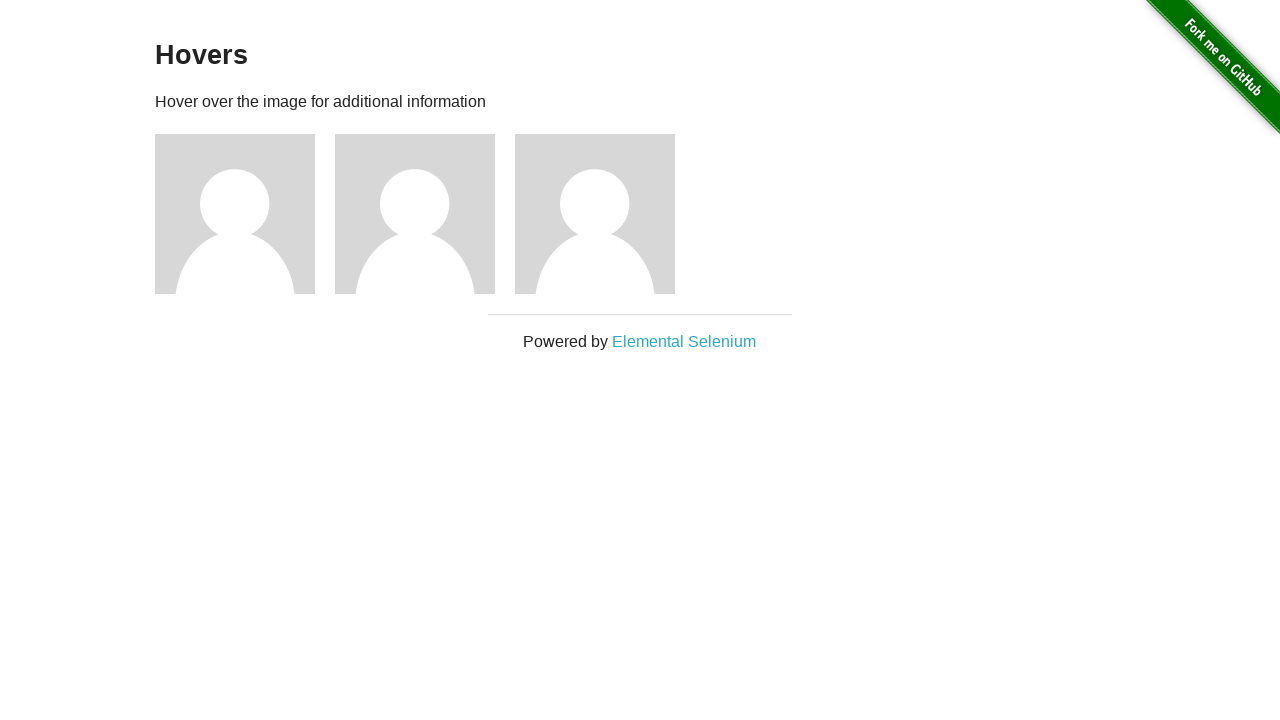

Navigated to hovers test page
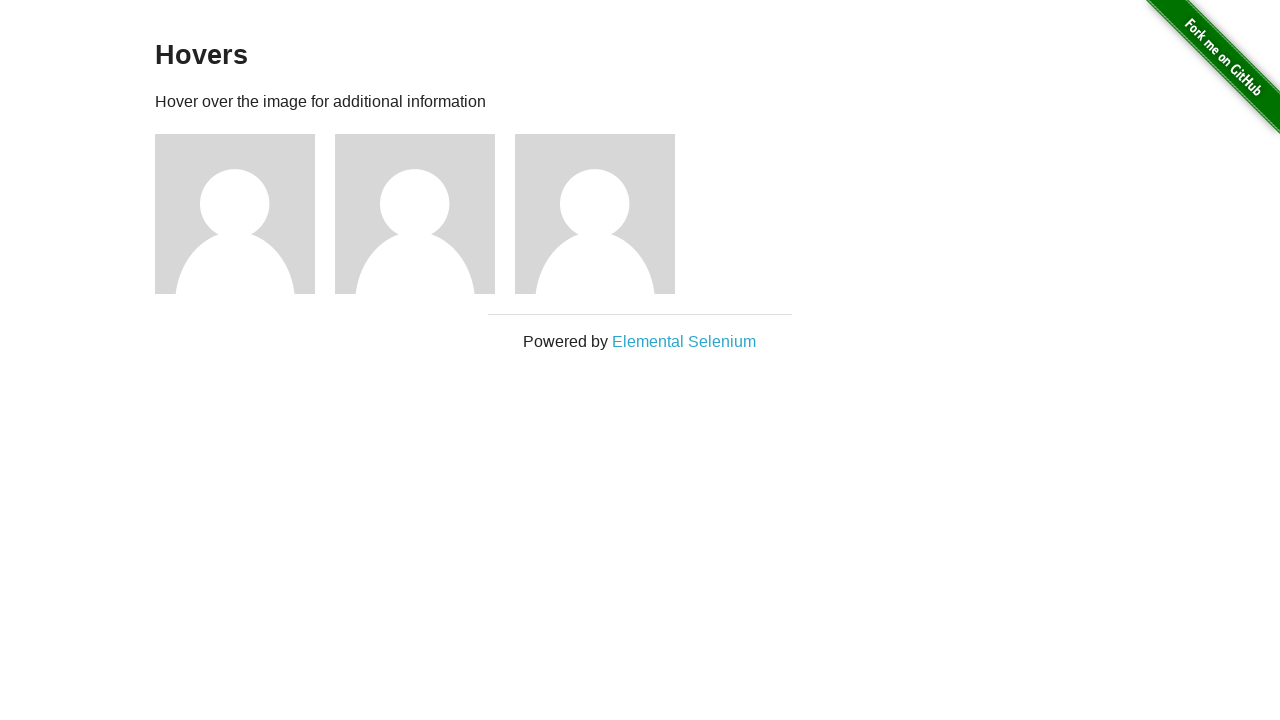

Located all figure elements on the page
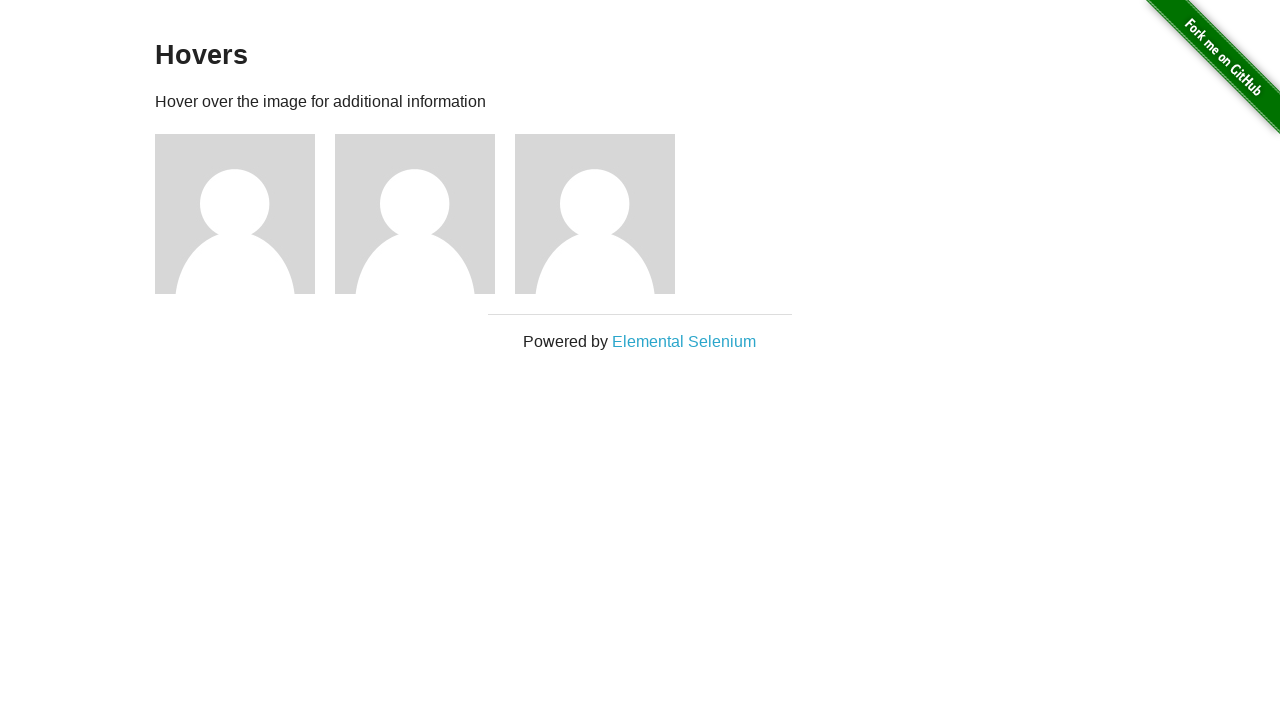

Hovered over image to reveal hidden username and profile link elements at (235, 214) on .figure >> nth=0 >> img
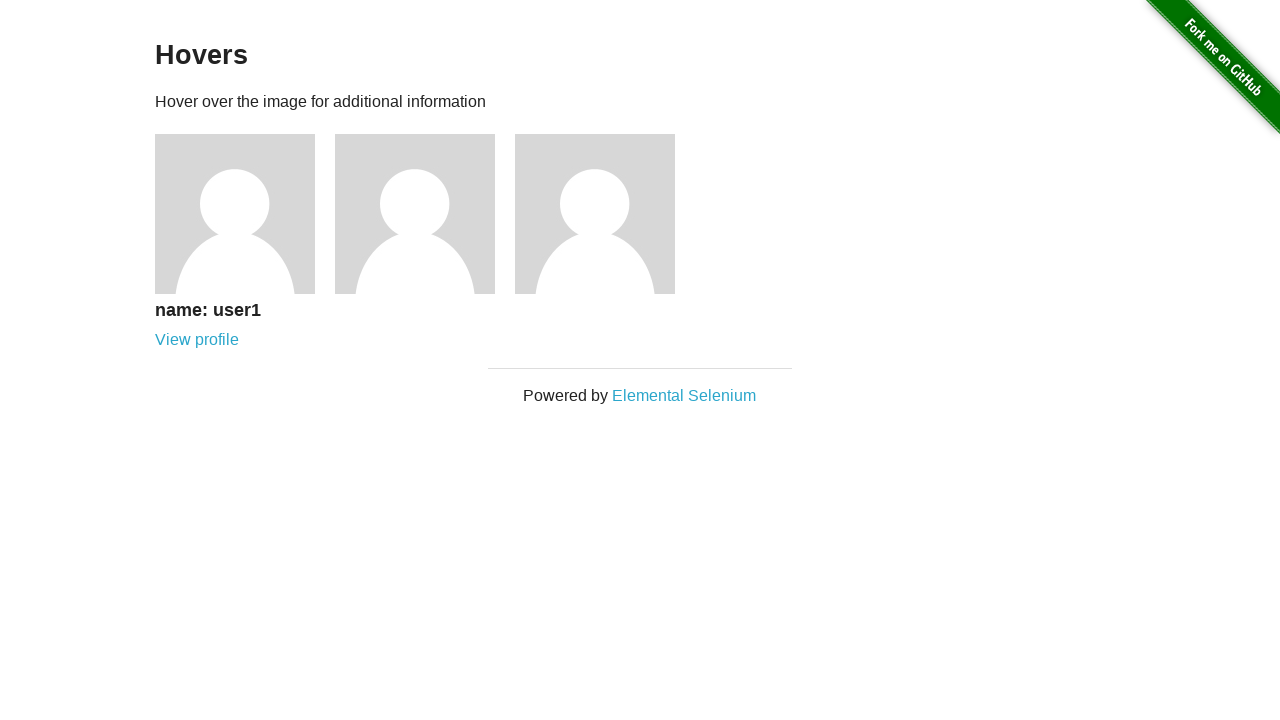

Hovered over image to reveal hidden username and profile link elements at (415, 214) on .figure >> nth=1 >> img
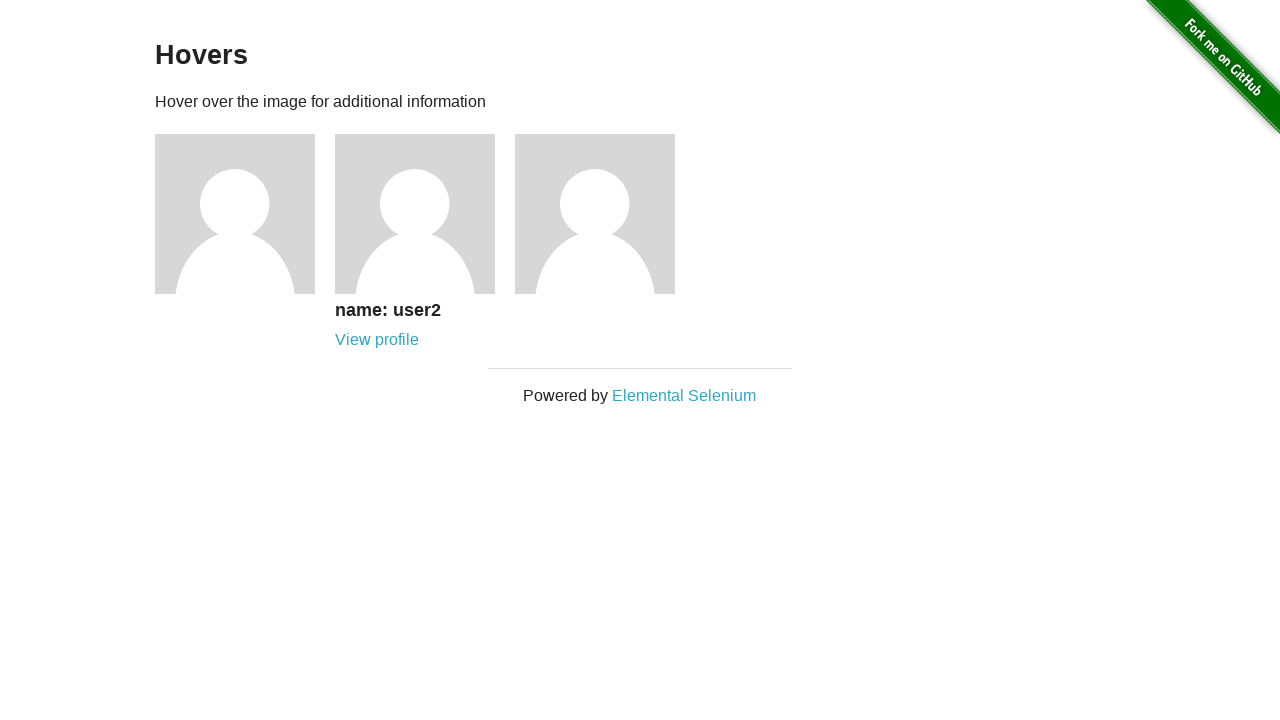

Hovered over image to reveal hidden username and profile link elements at (595, 214) on .figure >> nth=2 >> img
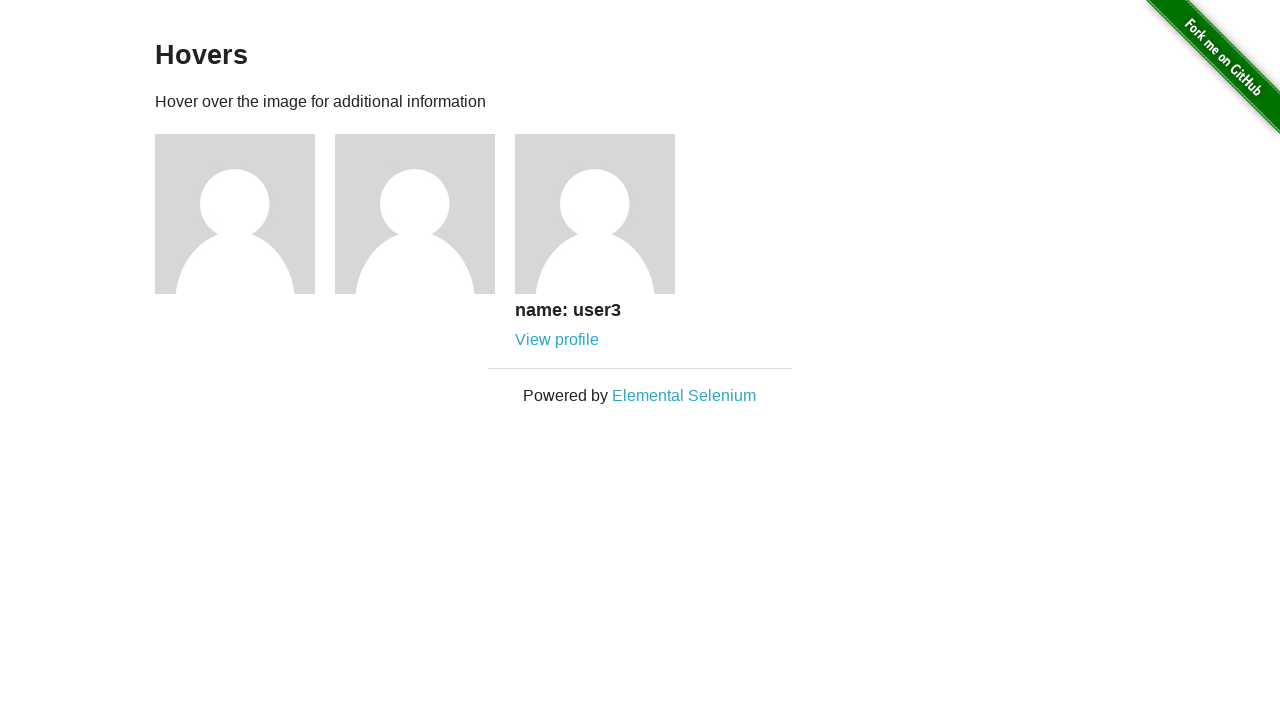

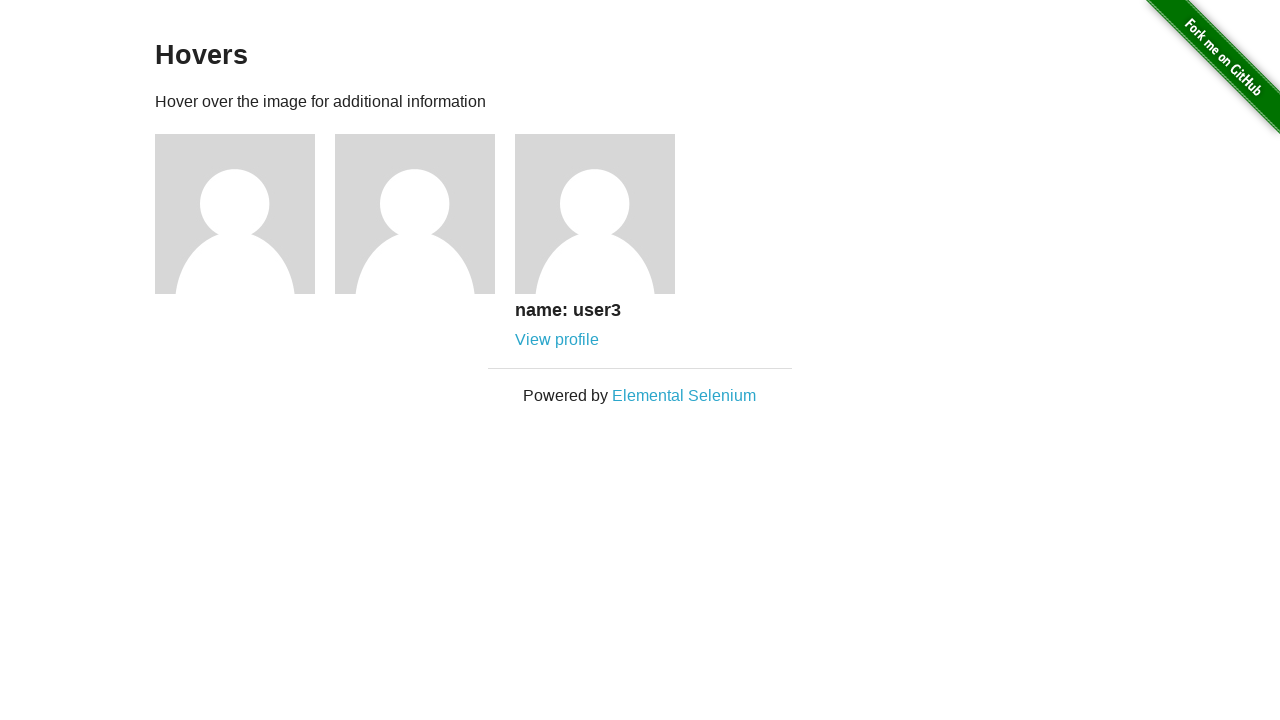